Navigates to the SOC website homepage and waits for it to load. This is a basic page load verification test.

Starting URL: https://www.soc.com.br/

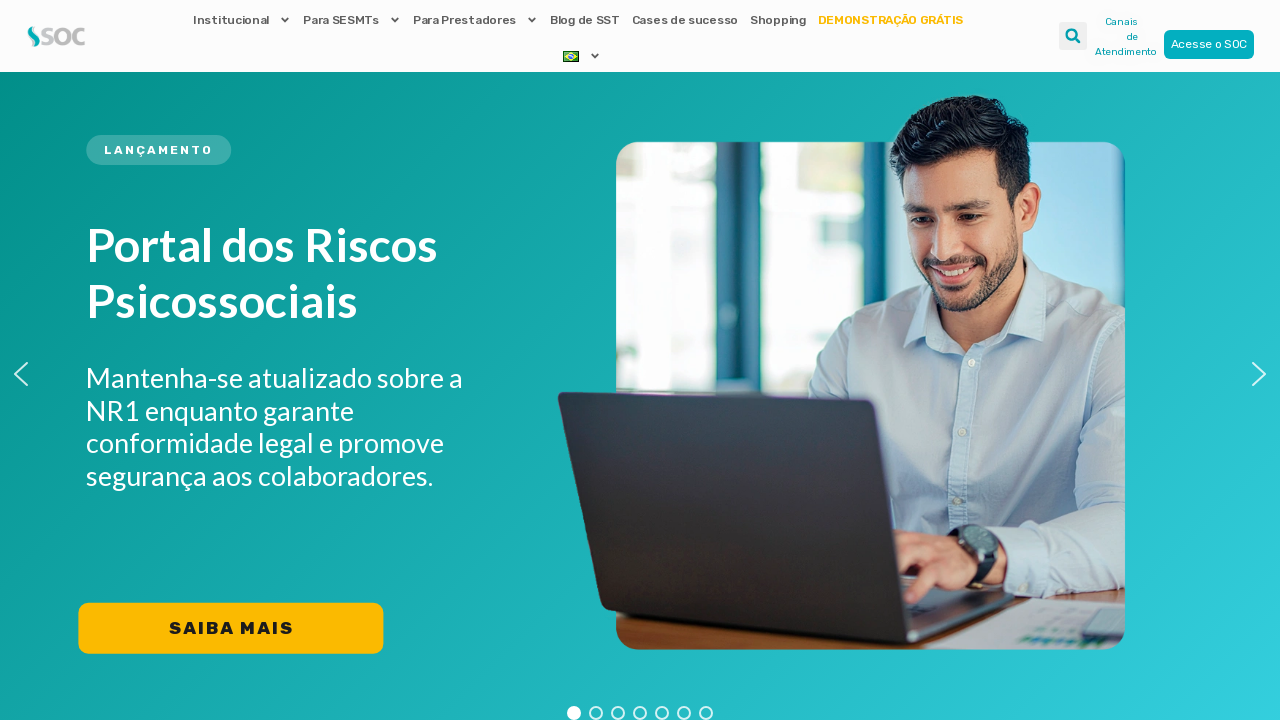

Waited for DOM content loaded state
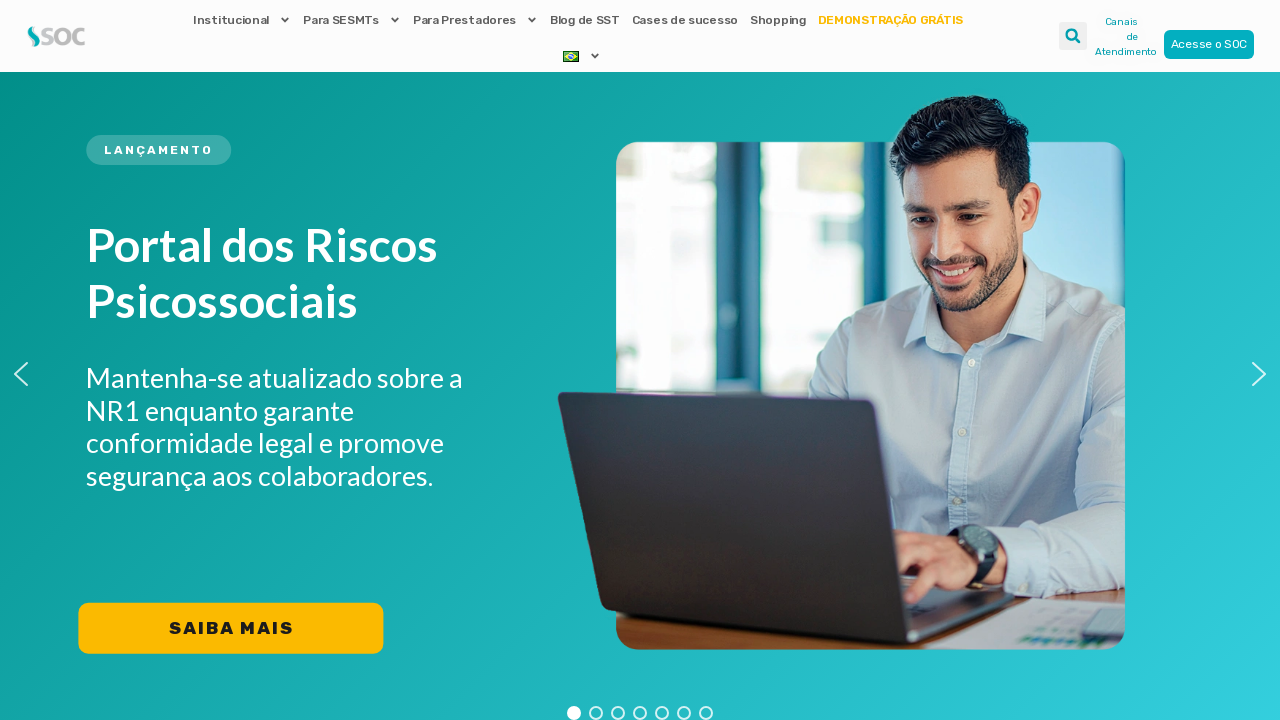

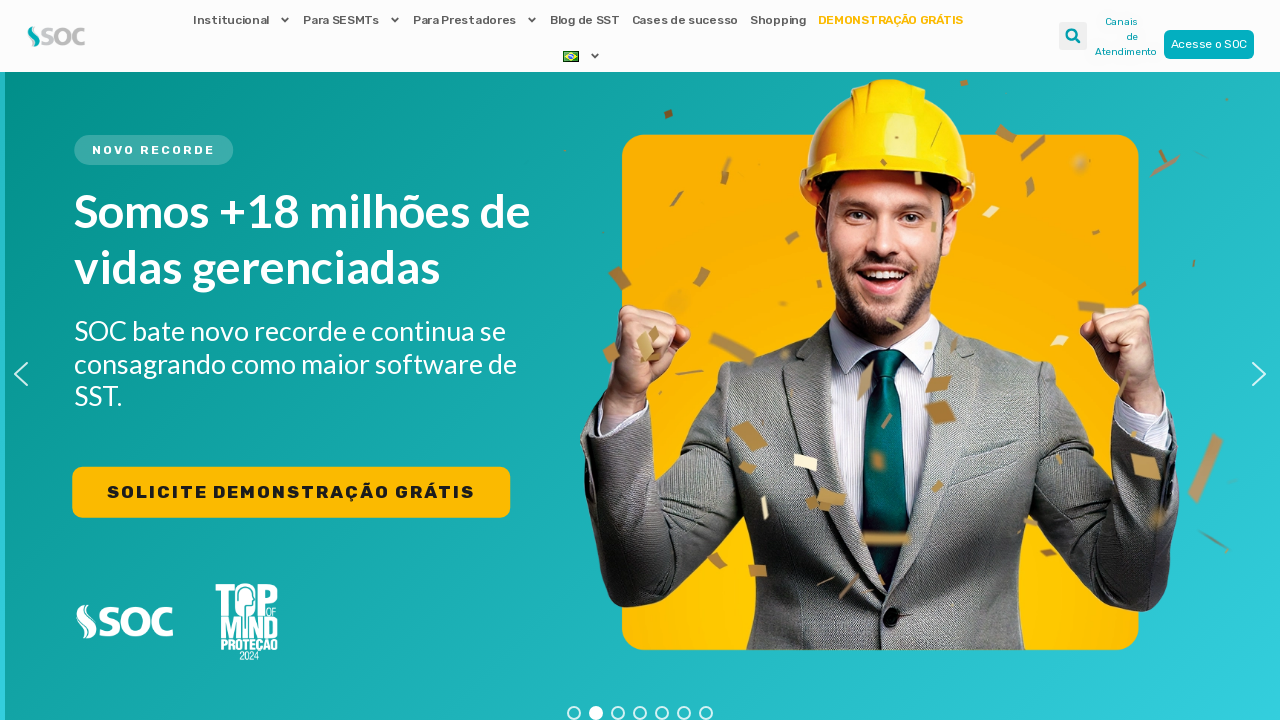